Tests editing an existing todo by double-clicking on it, changing the text, and pressing Enter to confirm the edit.

Starting URL: https://demo.playwright.dev/todomvc/

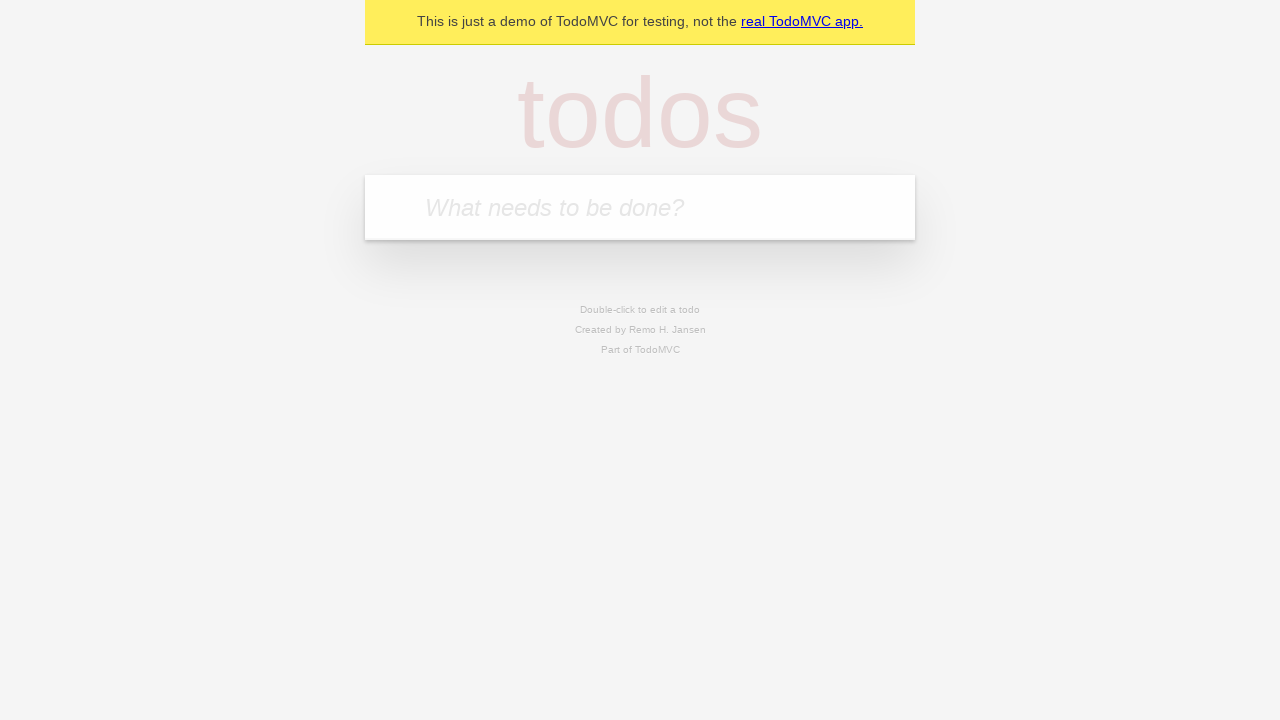

Filled new todo input field with 'Buy groceries' on .new-todo
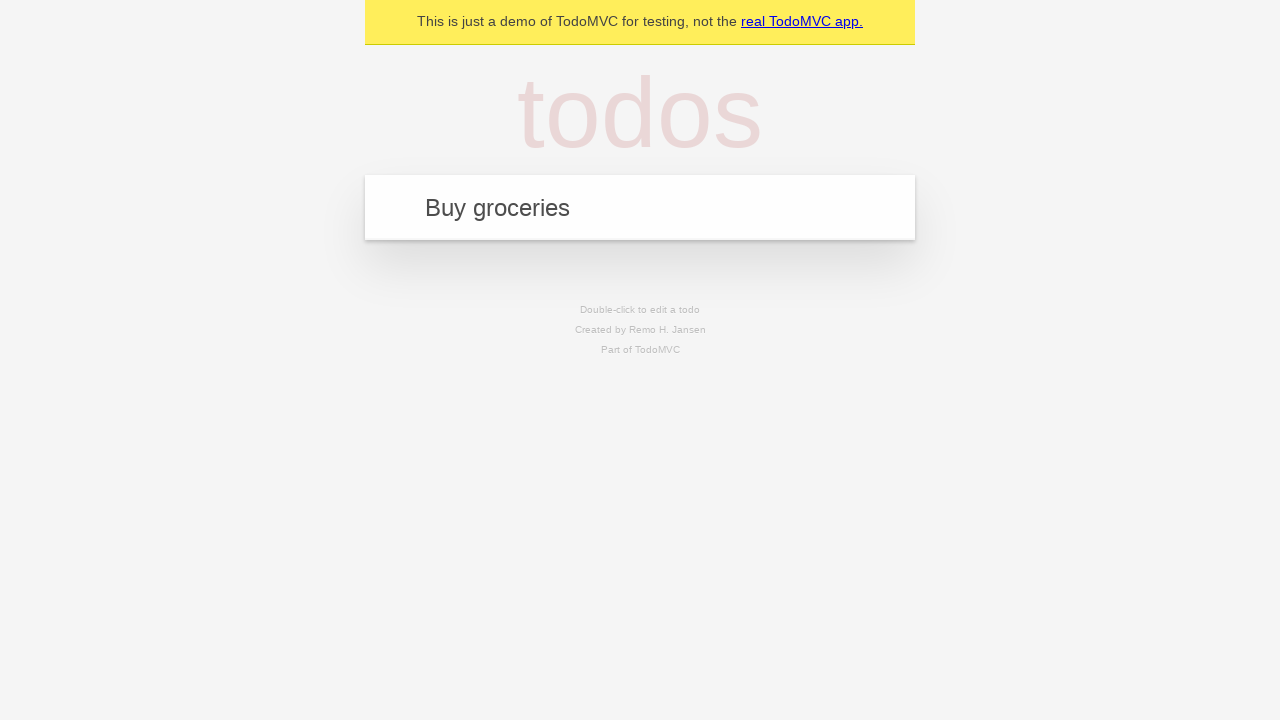

Pressed Enter to create the todo on .new-todo
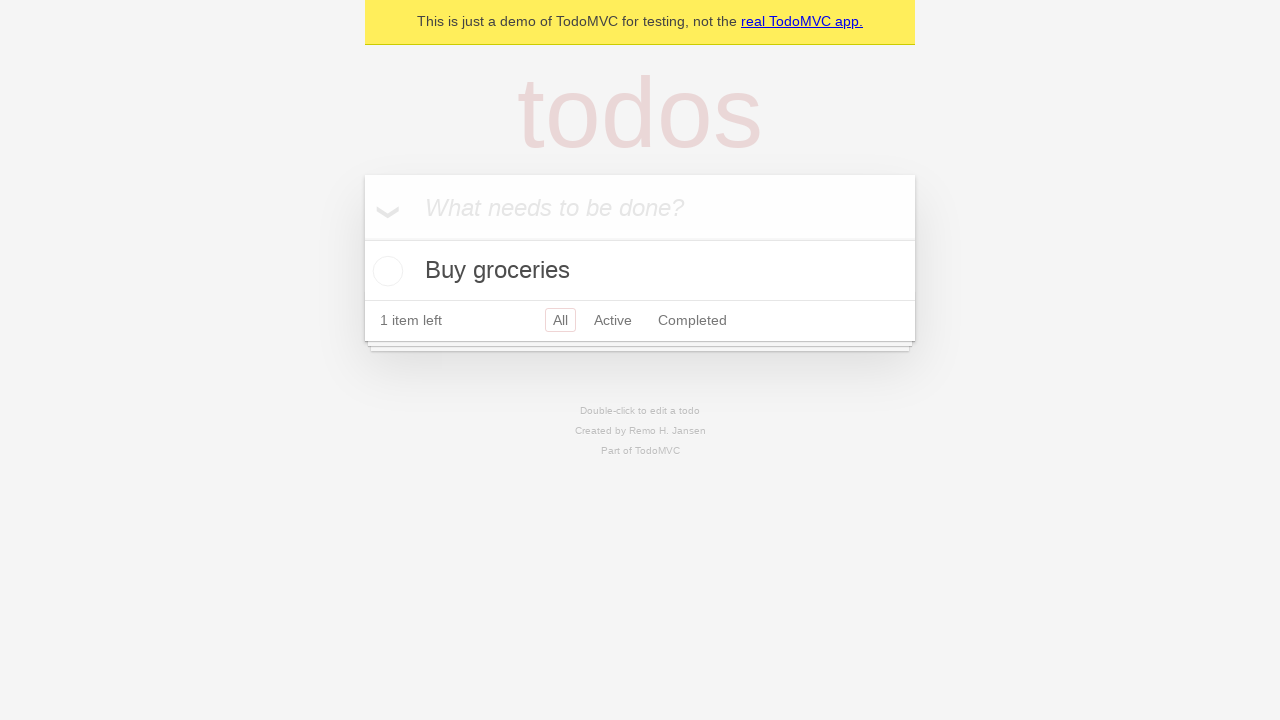

Waited for todo to appear in the list
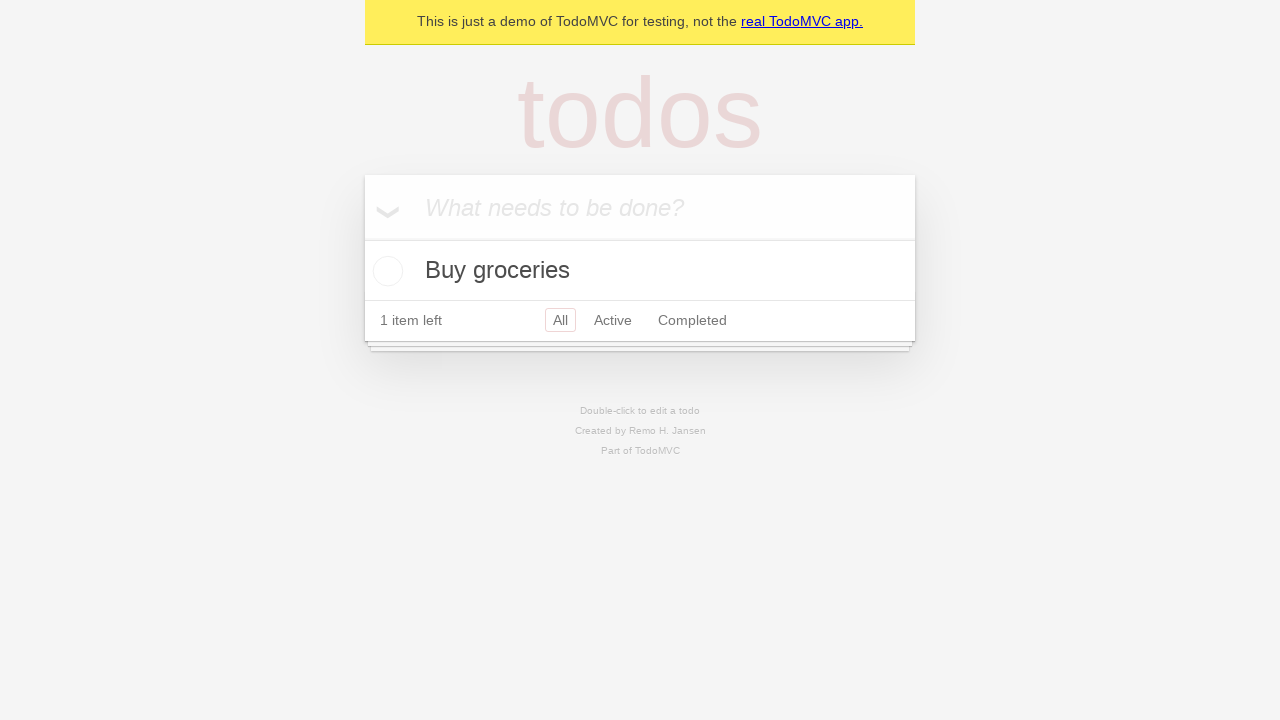

Double-clicked on the todo label to enter edit mode at (640, 271) on .todo-list li label
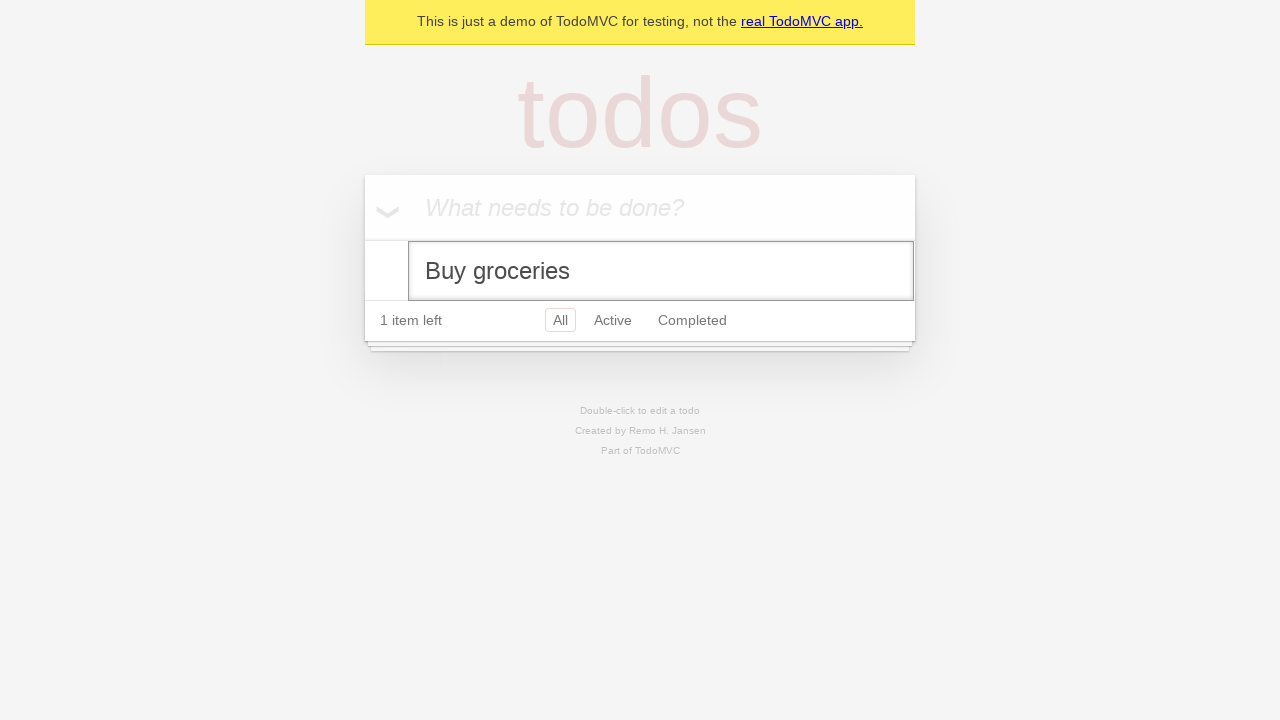

Changed todo text to 'Buy organic groceries' on .todo-list li .edit
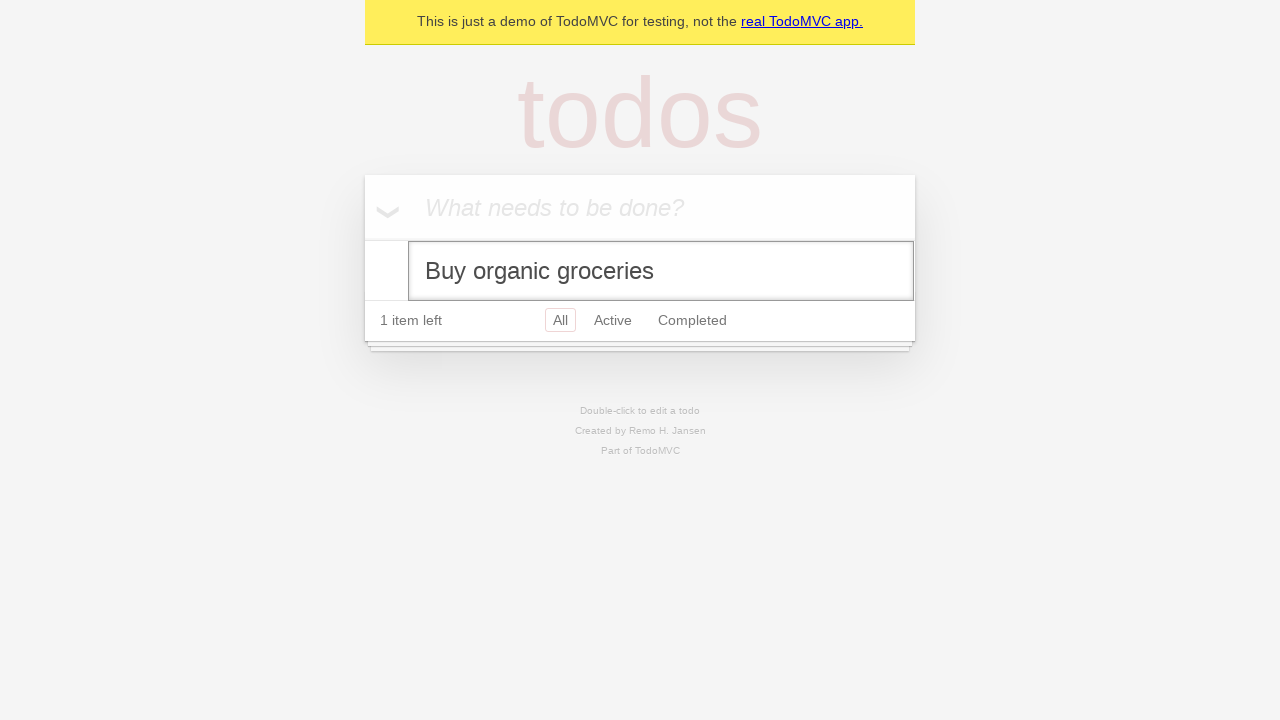

Pressed Enter to confirm the edited todo on .todo-list li .edit
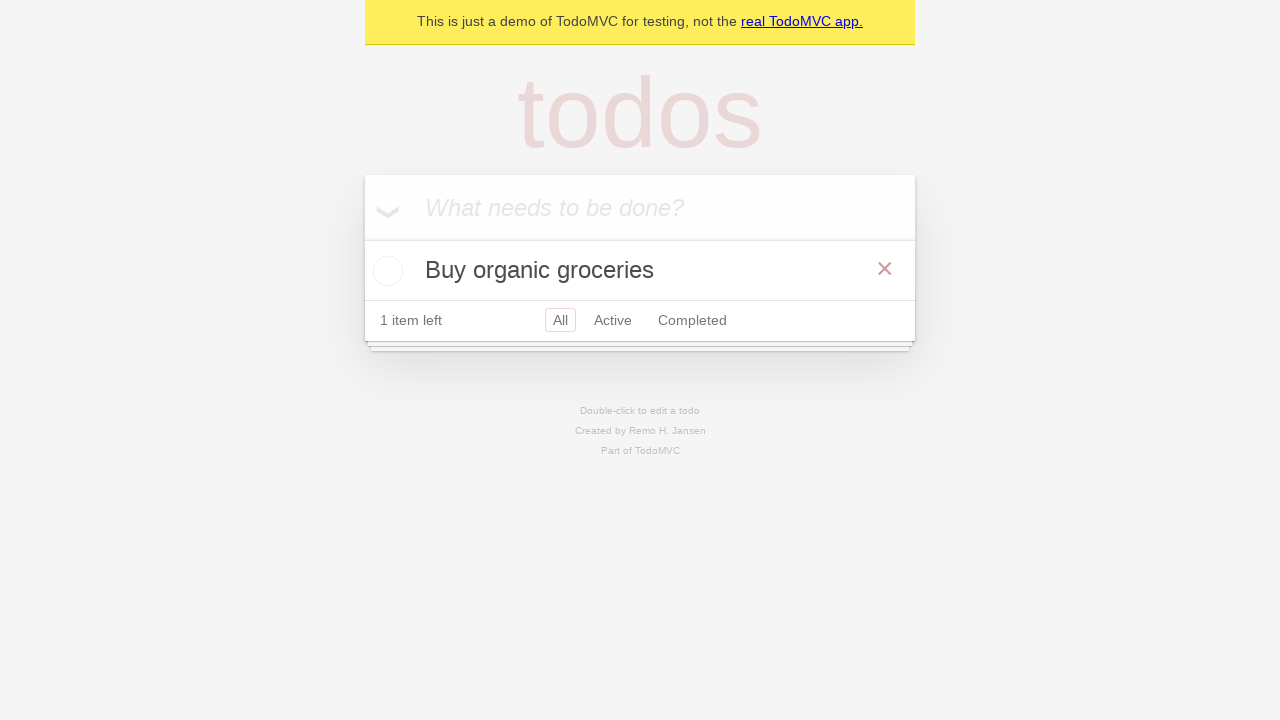

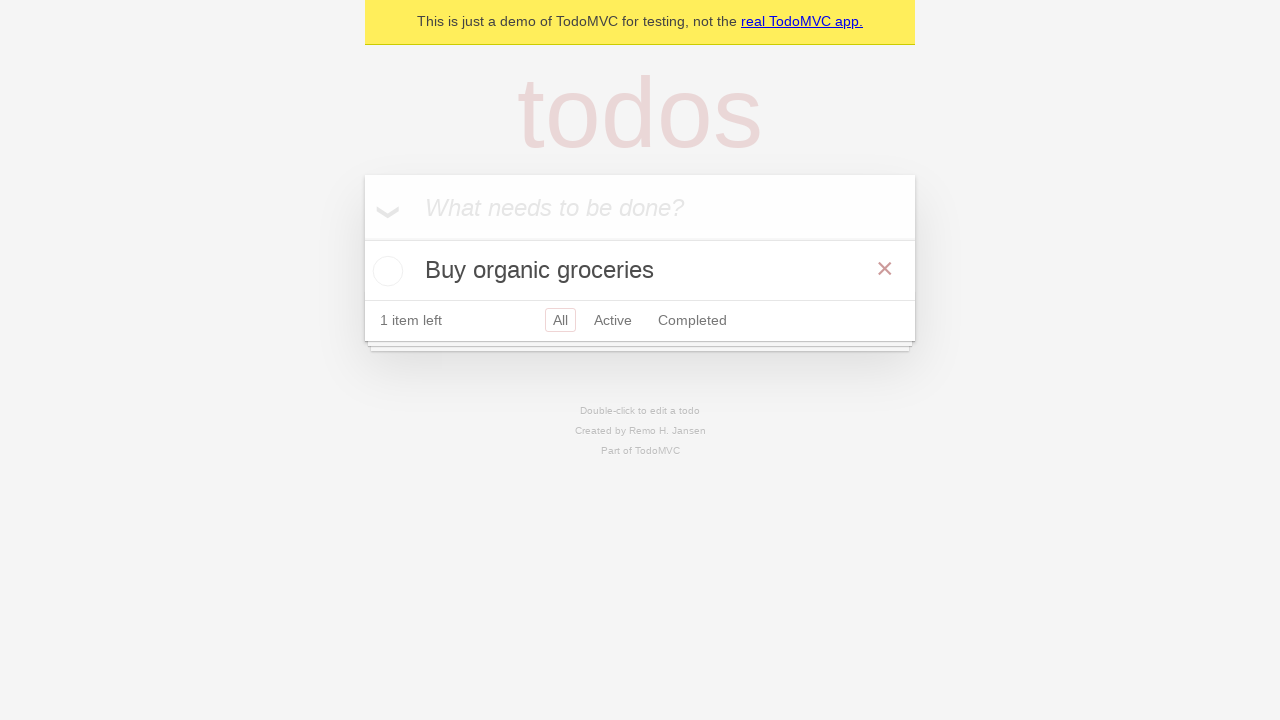